Tests sorting the Due column in ascending order by clicking the column header and verifying the values are sorted correctly using CSS pseudo-class selectors.

Starting URL: http://the-internet.herokuapp.com/tables

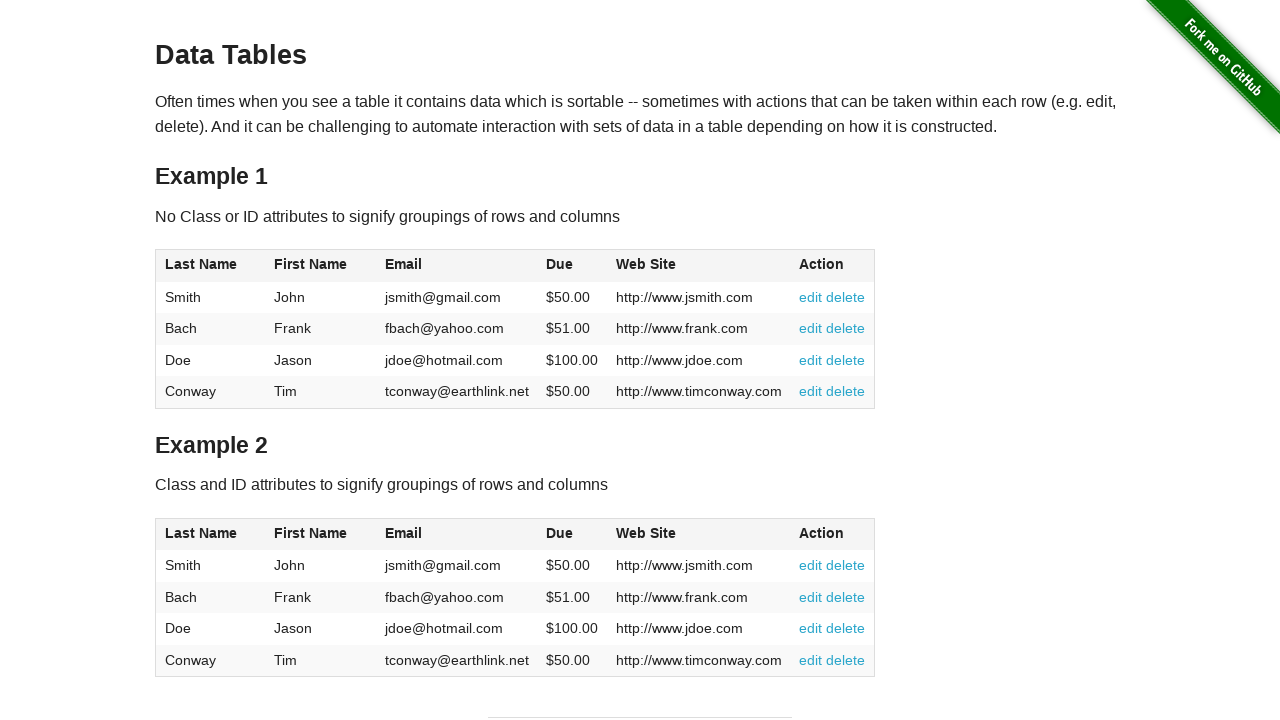

Clicked Due column header to sort in ascending order at (572, 266) on #table1 thead tr th:nth-child(4)
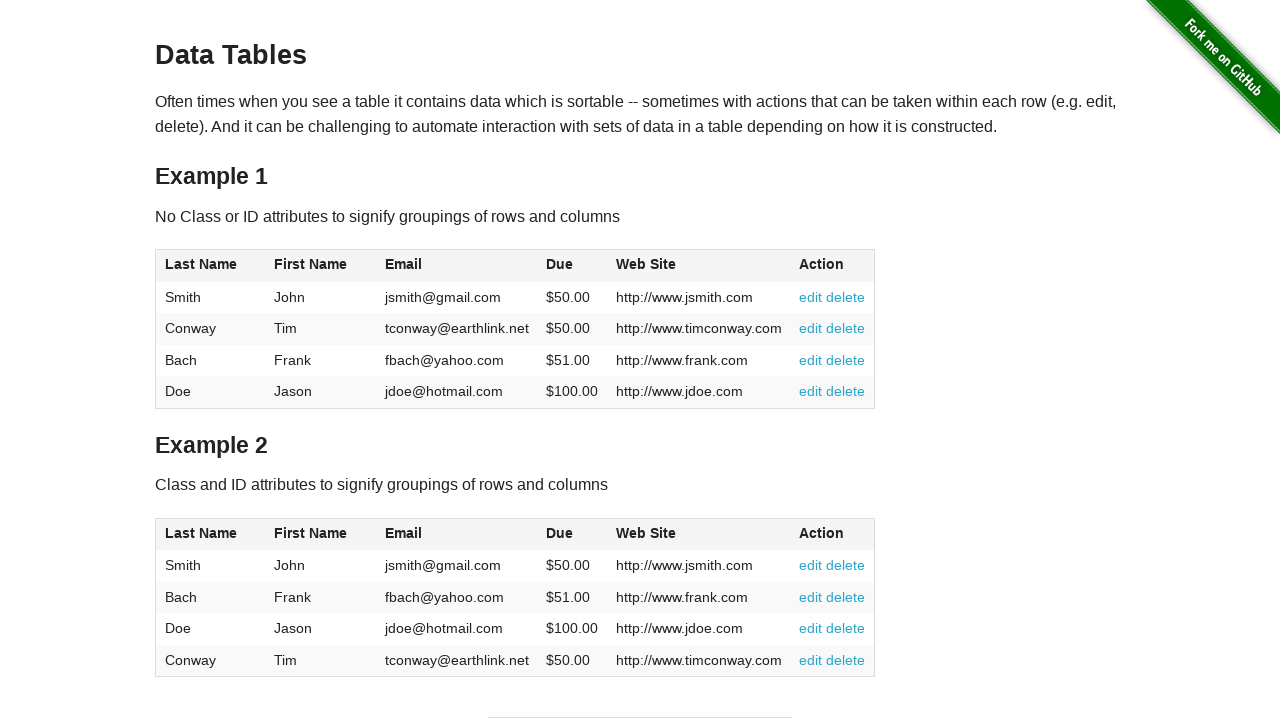

Due column values loaded and visible
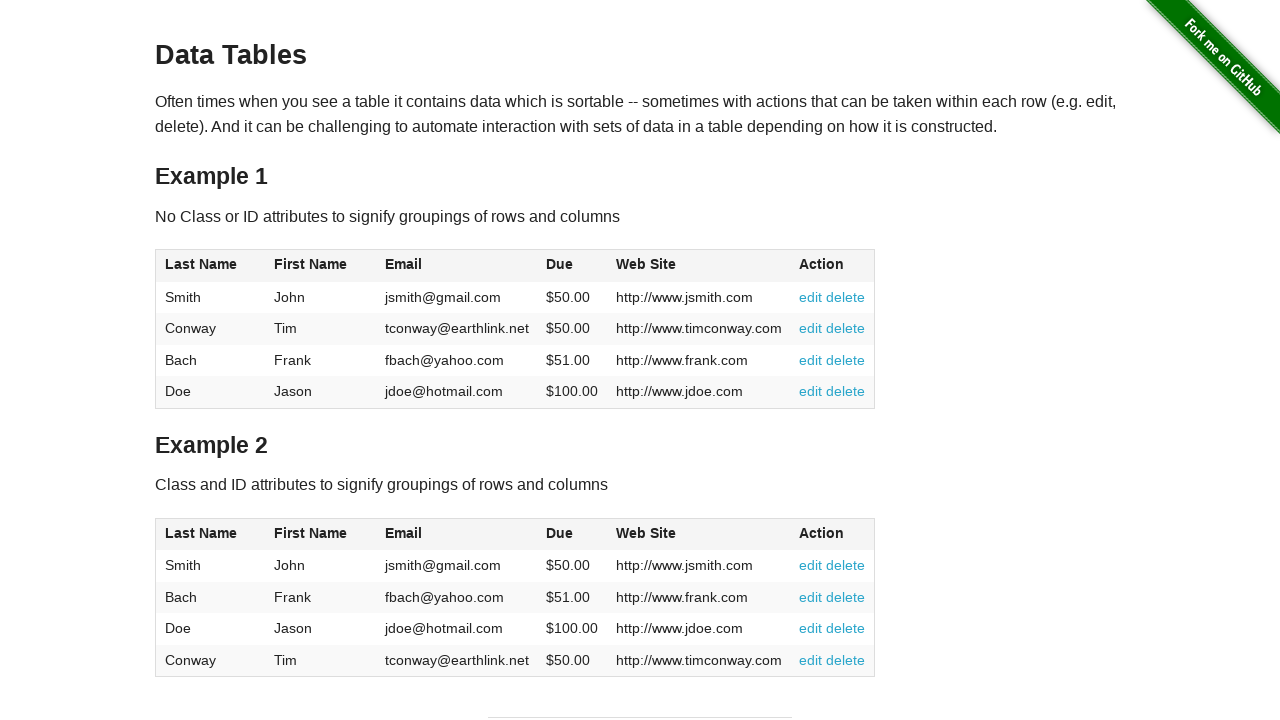

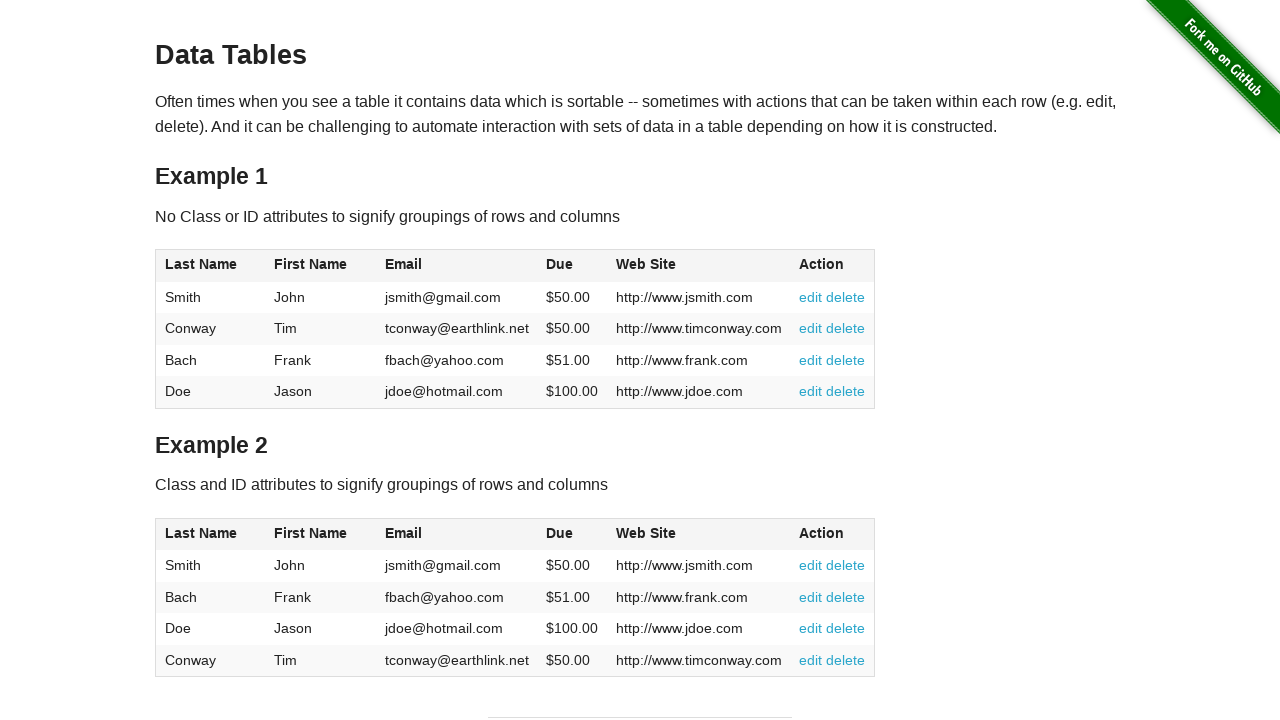